Tests an e-commerce checkout flow by searching for products, adding them to cart, applying a promo code, and completing the order with country selection

Starting URL: https://rahulshettyacademy.com/seleniumPractise/#/

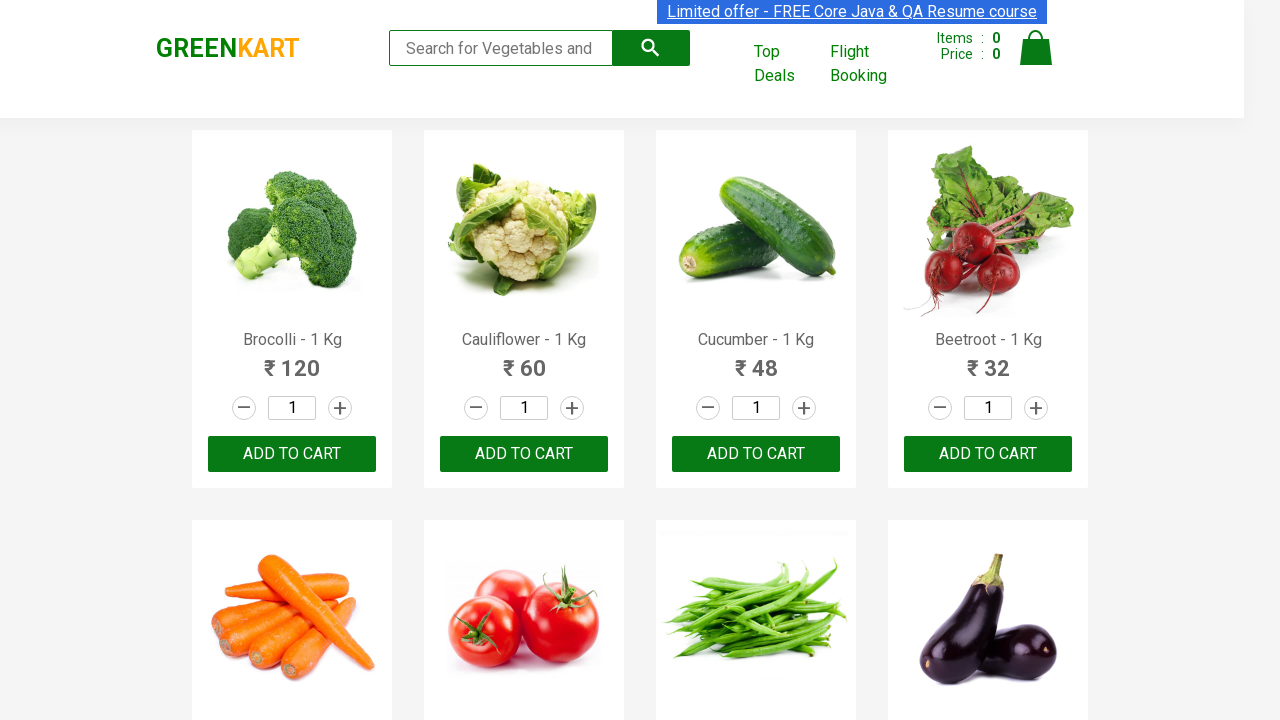

Filled search field with 'ca' to find products on input.search-keyword
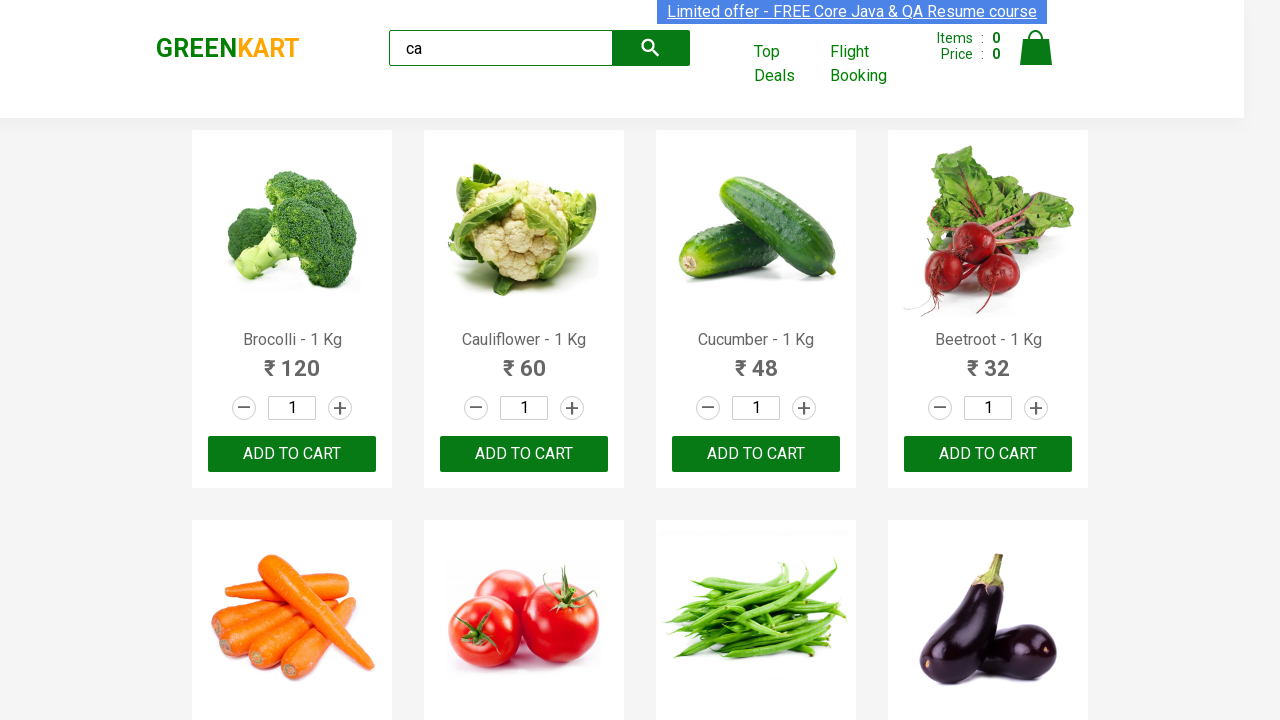

Waited 1 second for search results to load
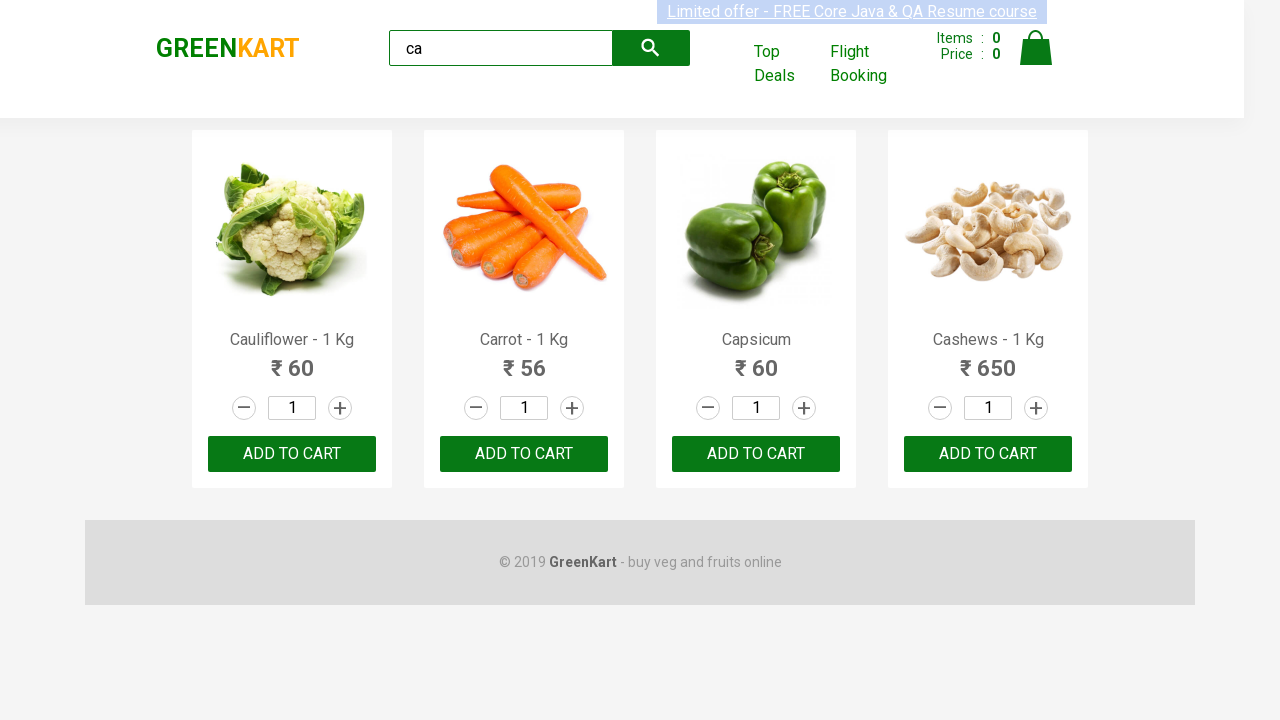

Found 4 'ADD TO CART' buttons
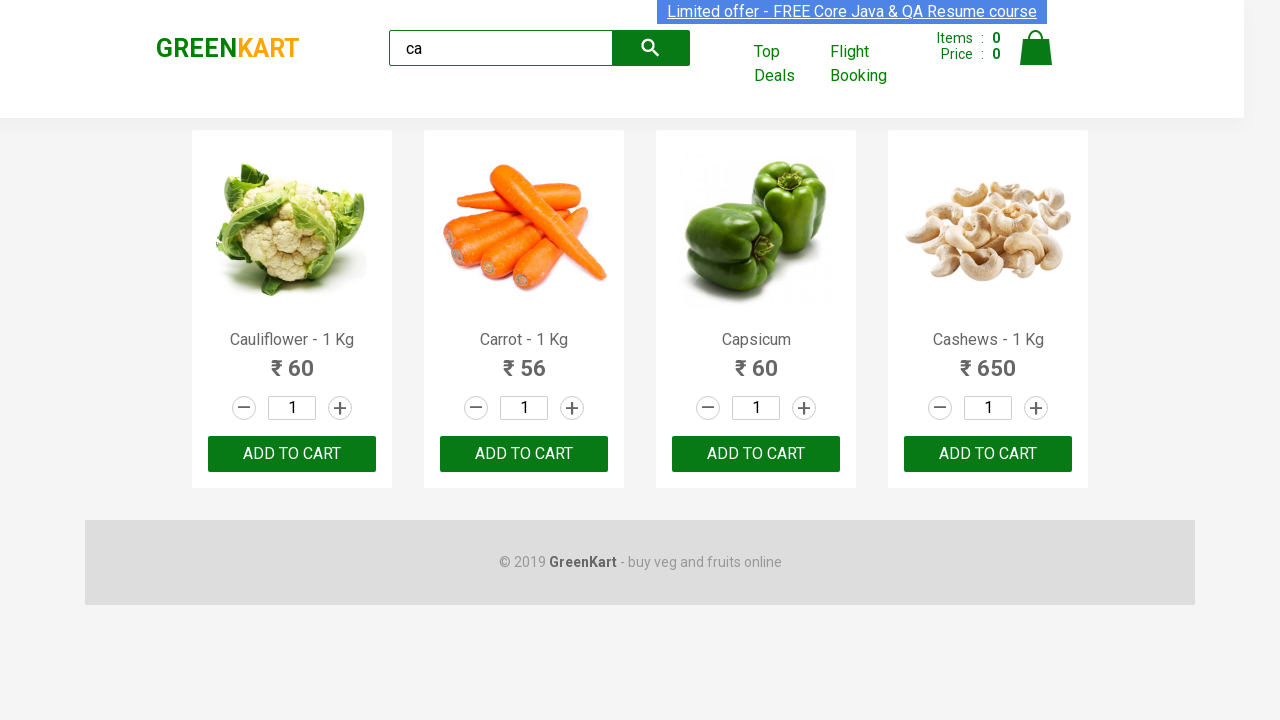

Clicked 'ADD TO CART' button to add product to cart at (292, 454) on xpath=//button[contains(text(),'ADD TO CART')] >> nth=0
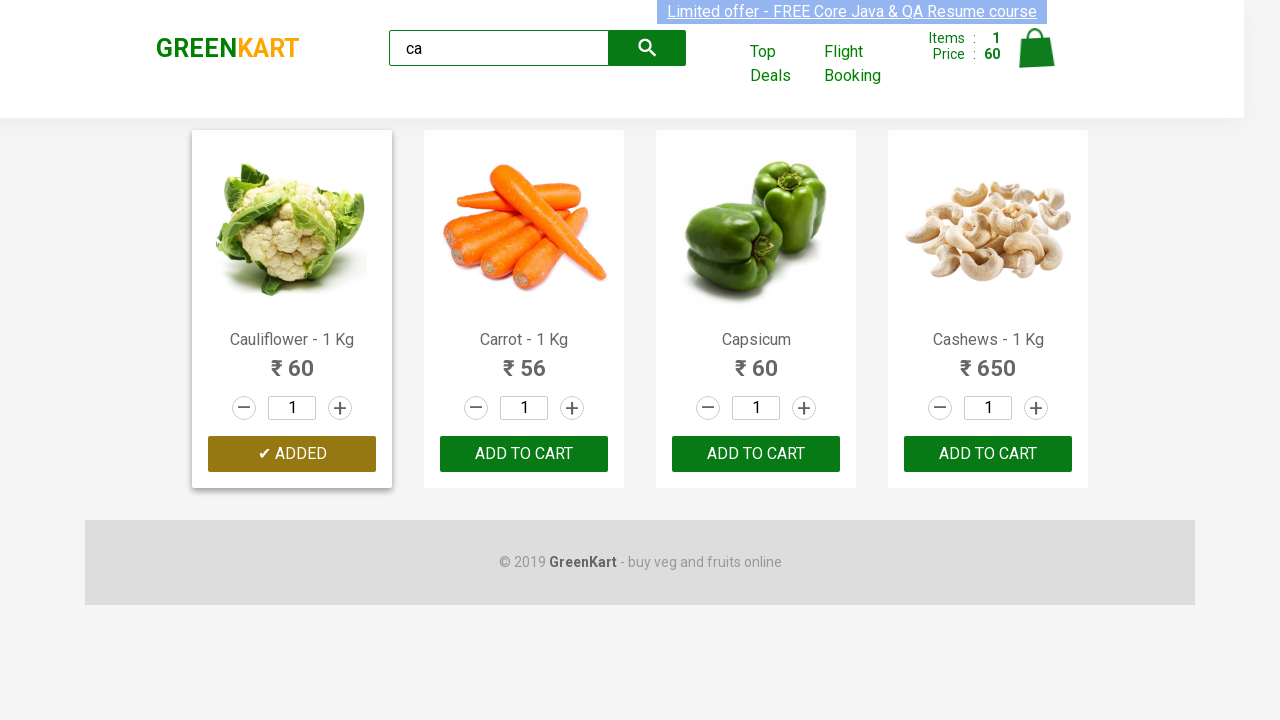

Clicked 'ADD TO CART' button to add product to cart at (756, 454) on xpath=//button[contains(text(),'ADD TO CART')] >> nth=1
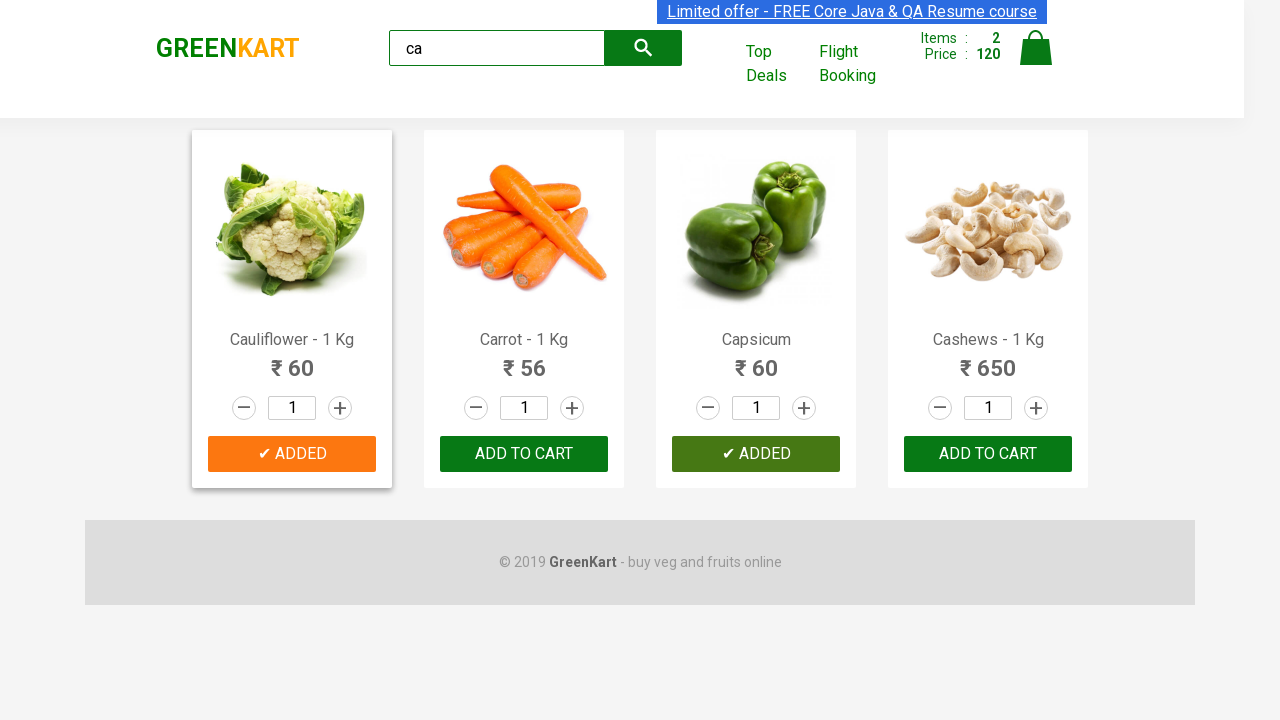

Clicked 'ADD TO CART' button to add product to cart at (988, 454) on xpath=//button[contains(text(),'ADD TO CART')] >> nth=2
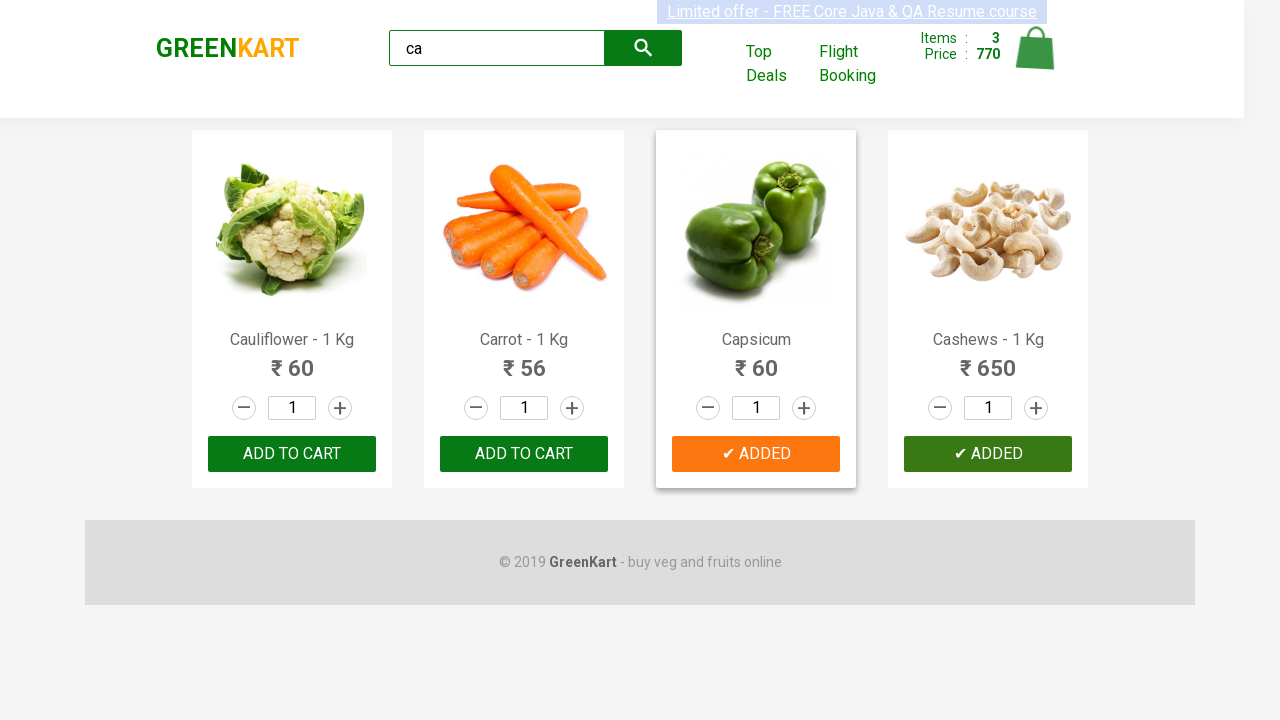

Clicked 'ADD TO CART' button to add product to cart at (988, 454) on xpath=//button[contains(text(),'ADD TO CART')] >> nth=3
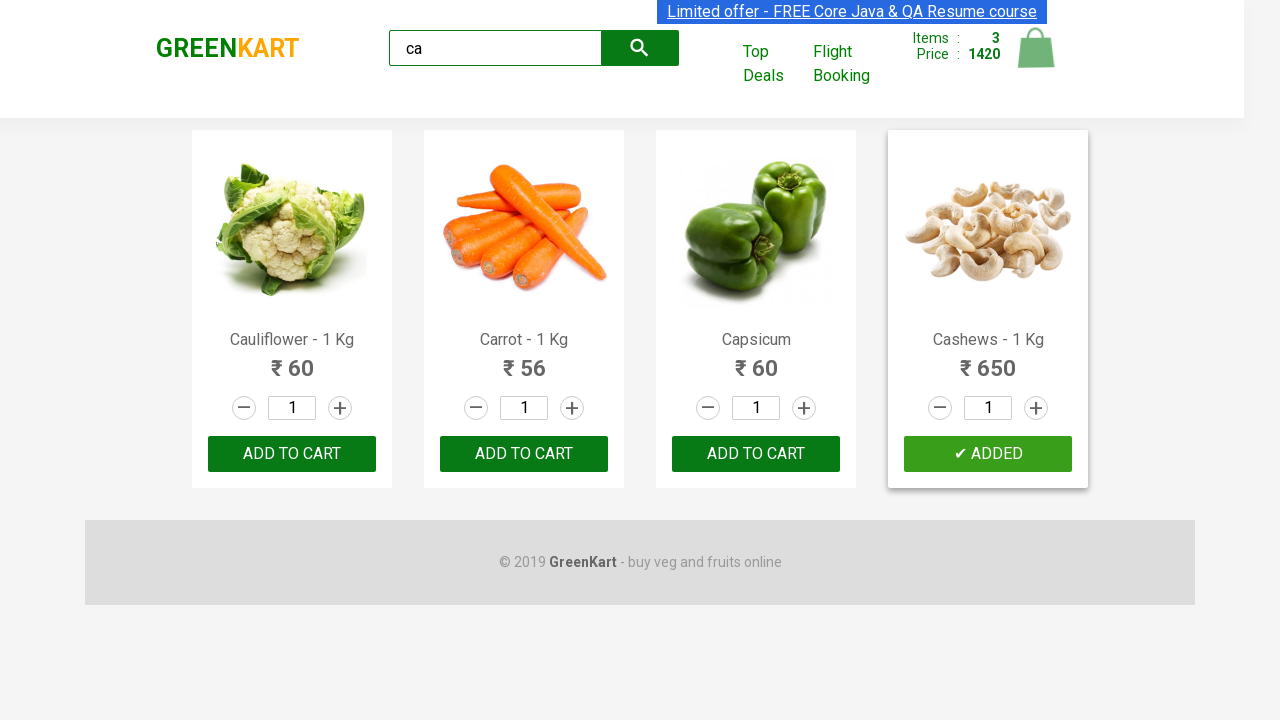

Clicked cart icon to navigate to shopping cart at (1036, 59) on a.cart-icon
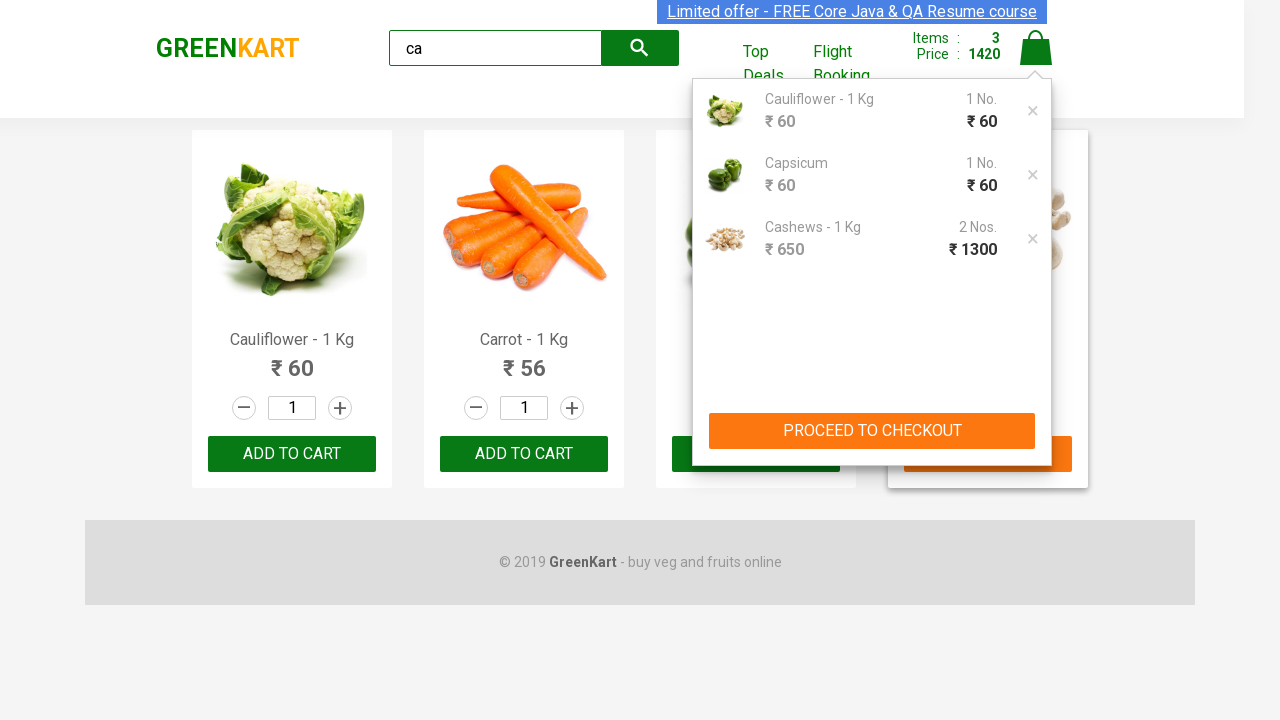

Clicked 'PROCEED TO CHECKOUT' button at (872, 431) on xpath=//*[contains(text(),'PROCEED TO CHECKOUT')]
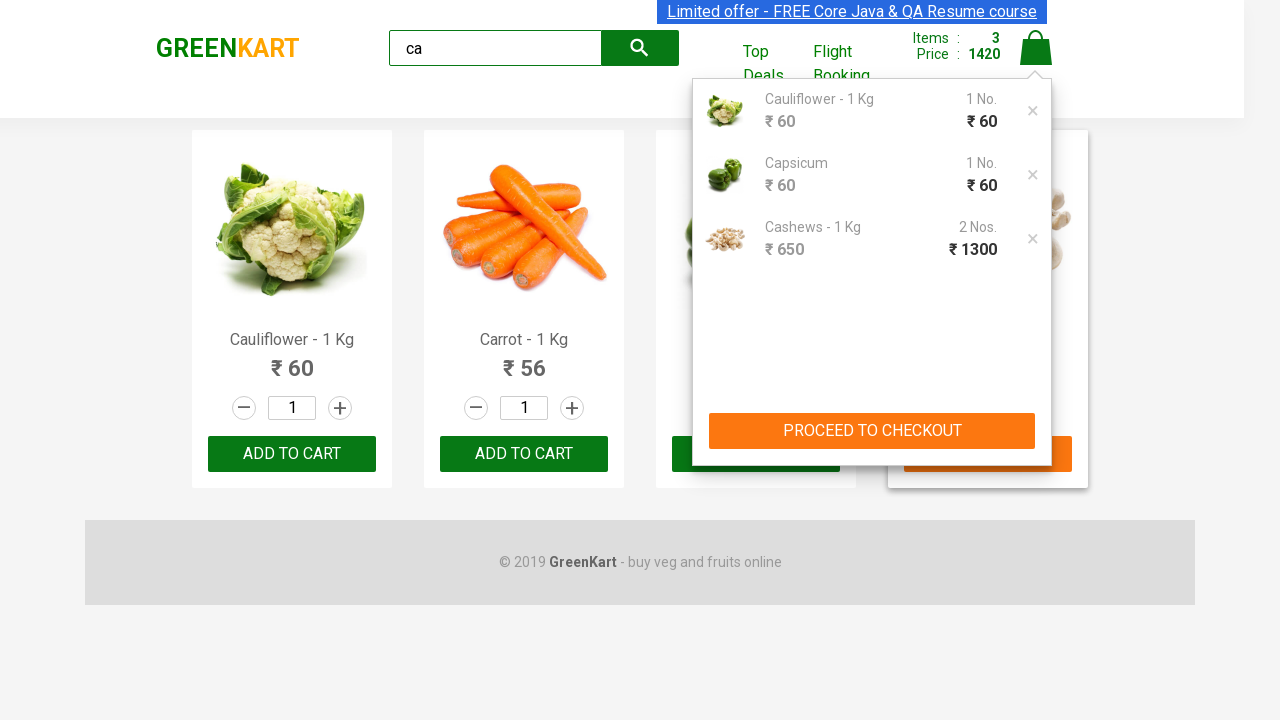

Filled promo code field with 'rahulshettyacademy' on input.promocode
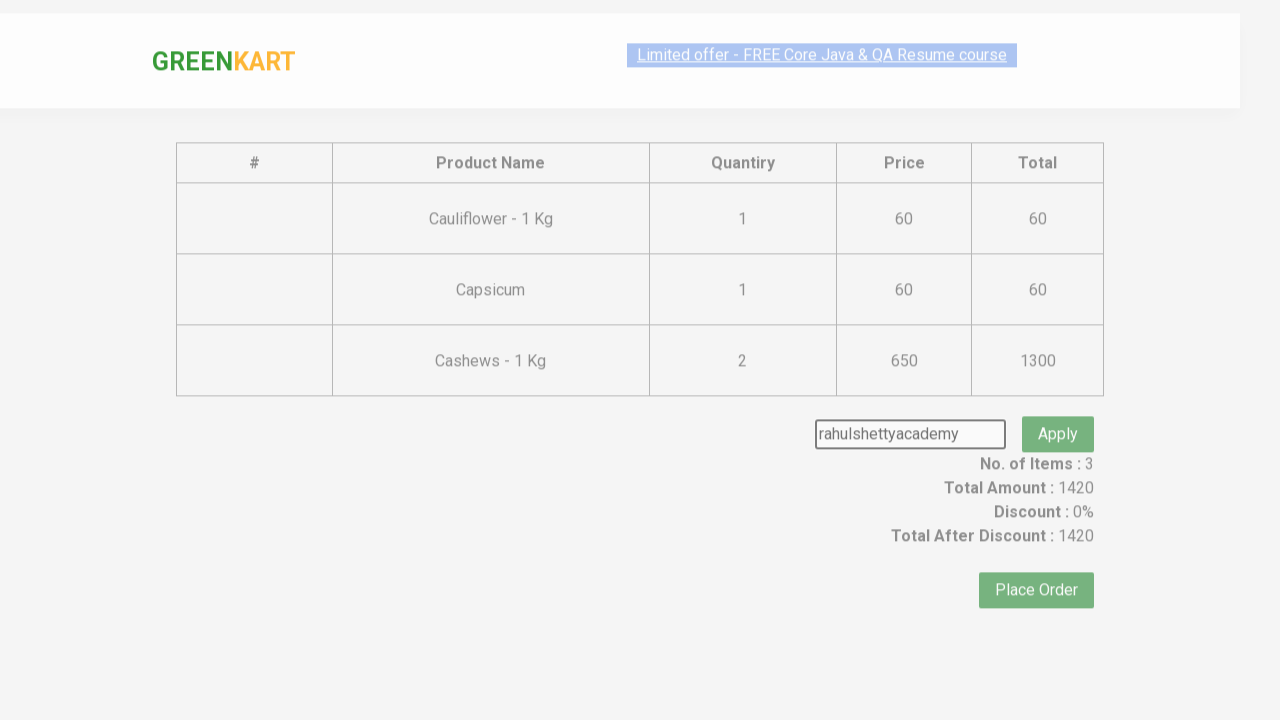

Clicked promo code apply button at (1058, 406) on button.promoBtn
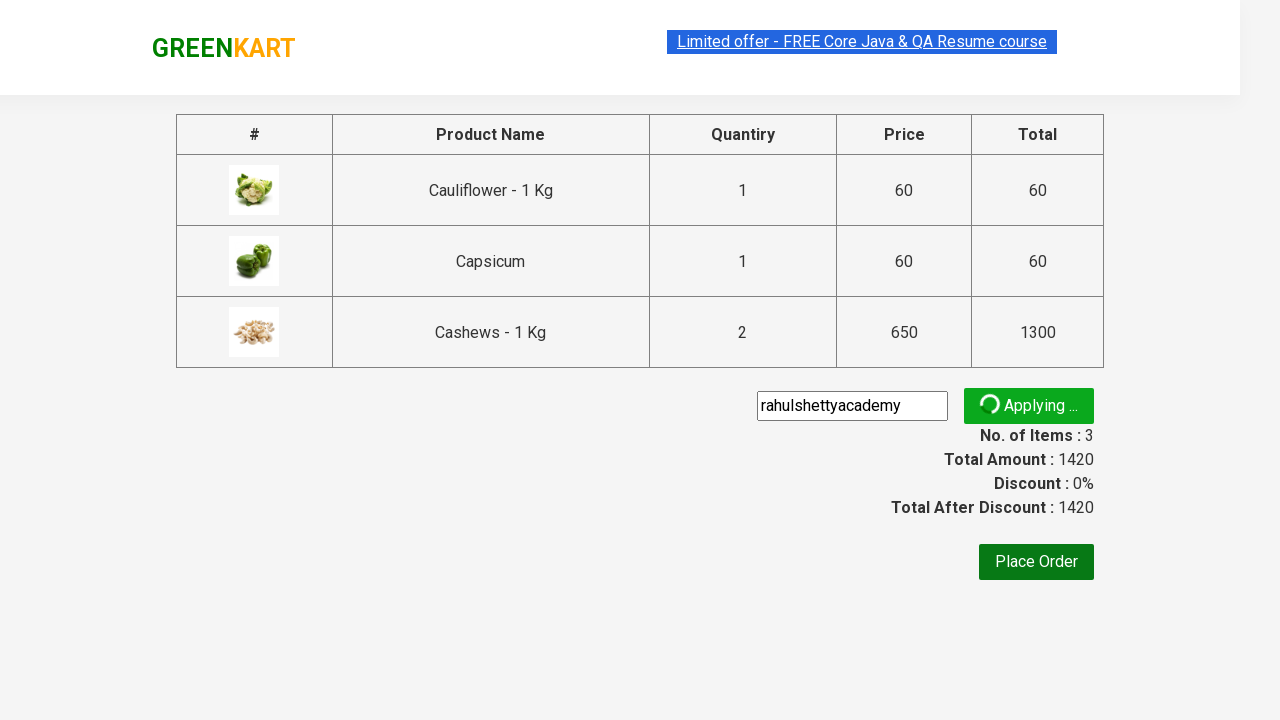

Promo code was successfully applied
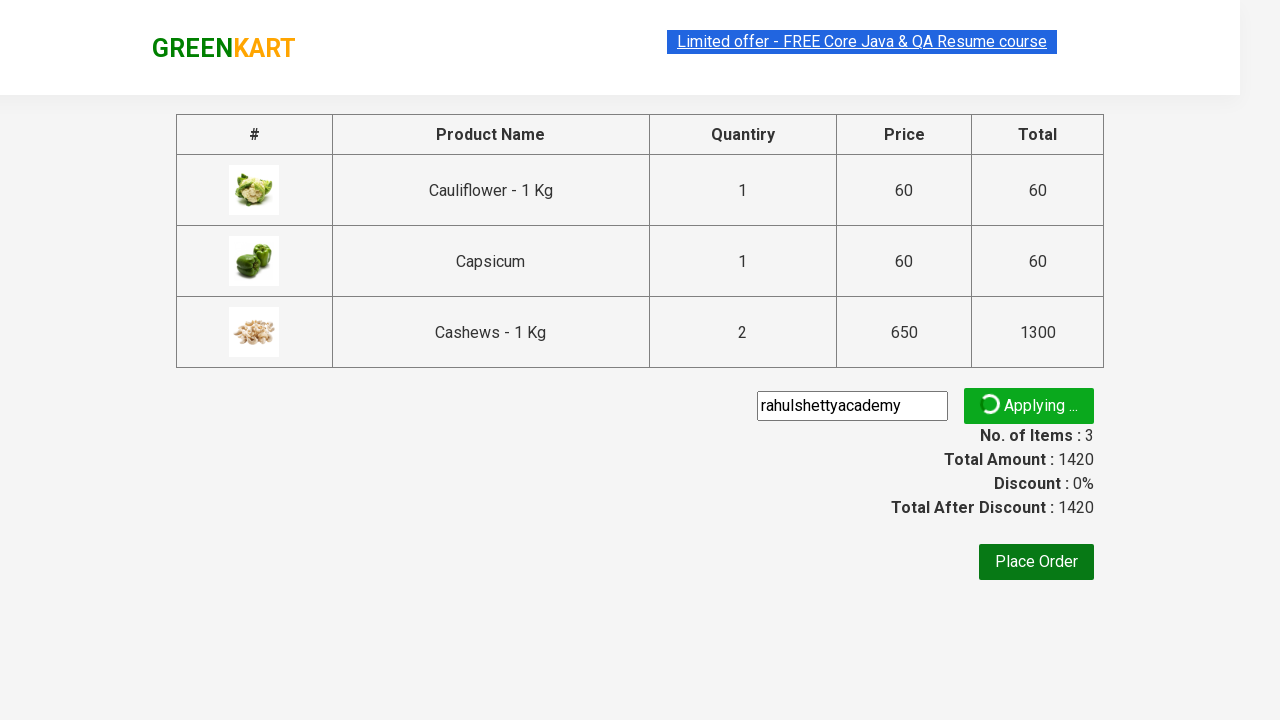

Clicked 'Place Order' button at (1036, 562) on xpath=//button[contains(text(),'Place Order')]
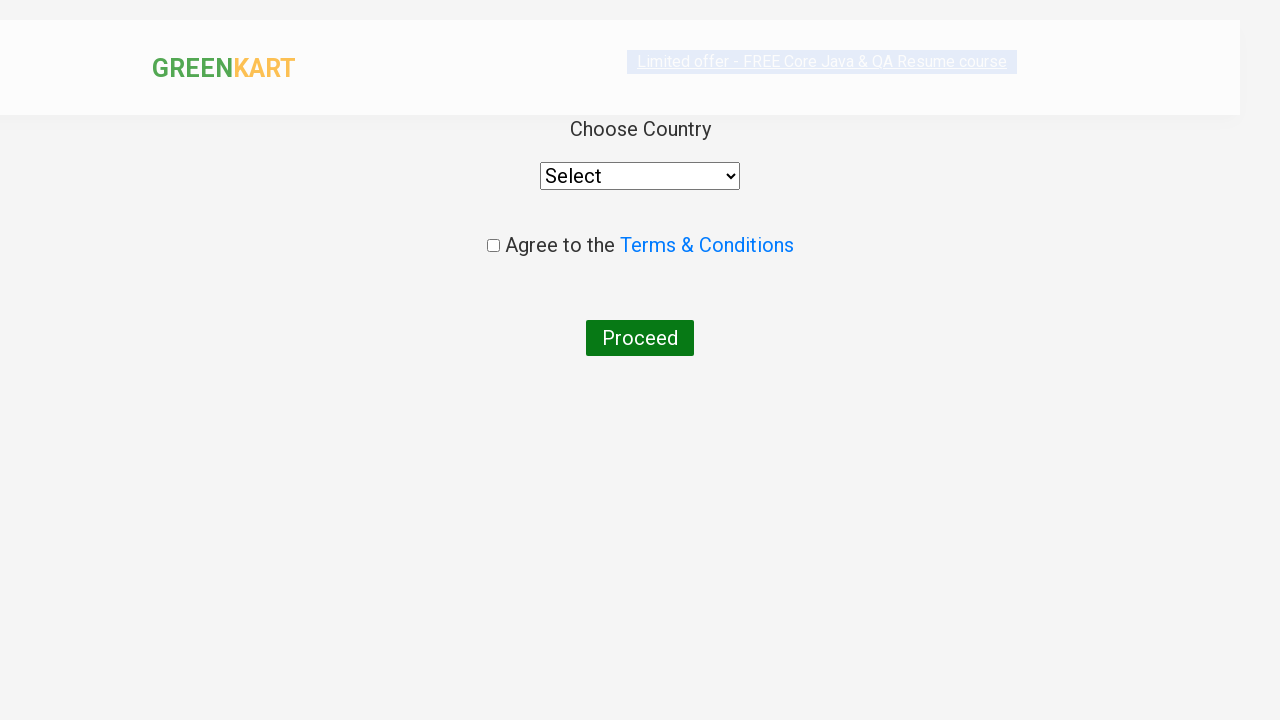

Selected 'India' from country dropdown on //div[@class='wrapperTwo']//div//select
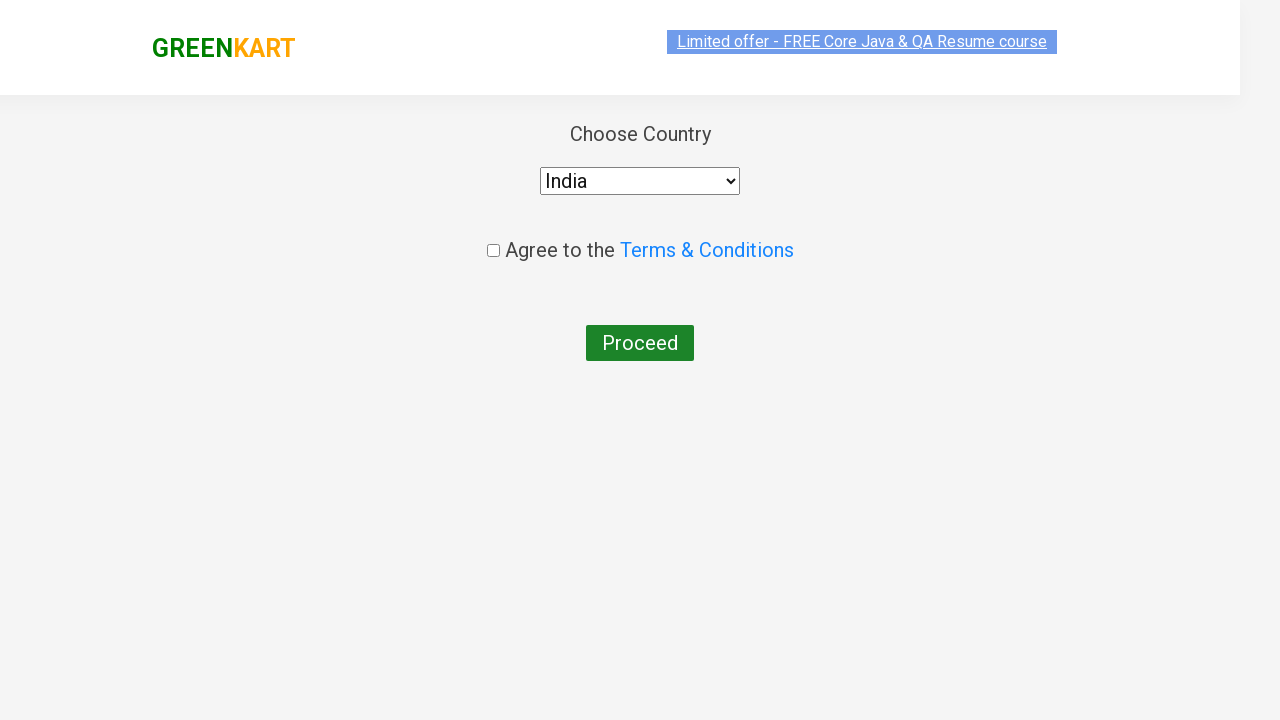

Checked the agreement checkbox at (493, 246) on input.chkAgree
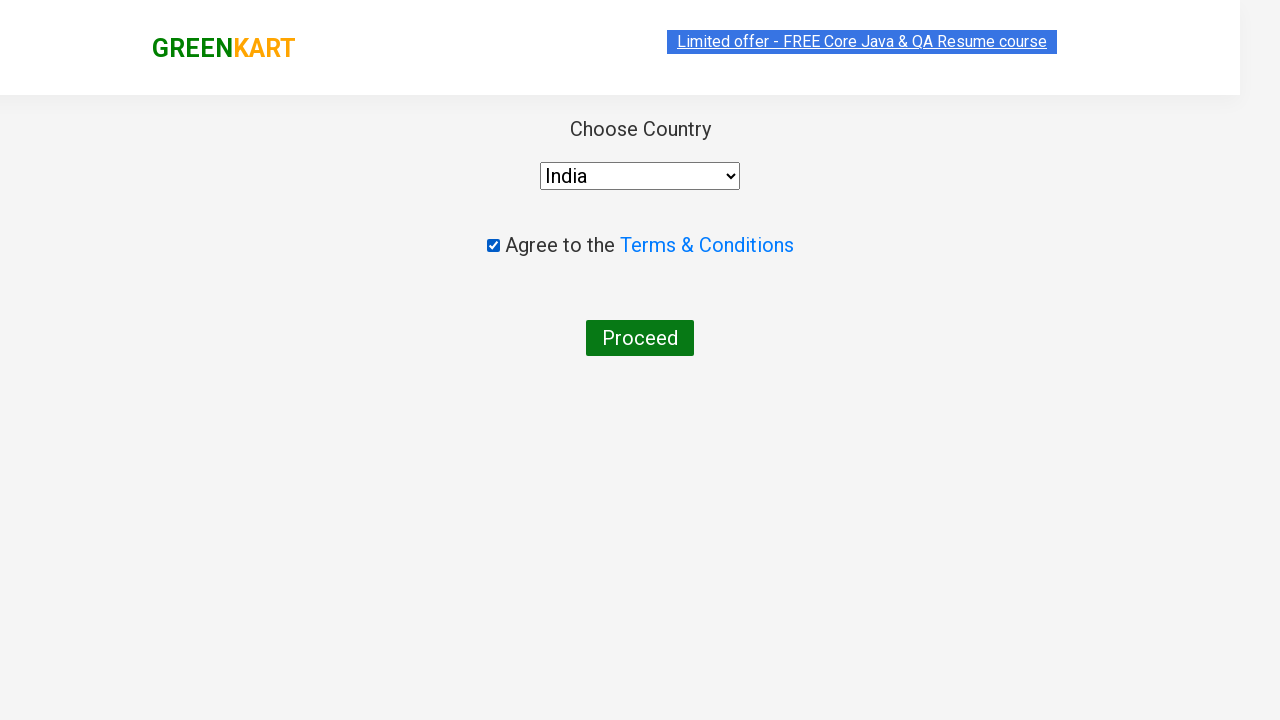

Clicked 'Proceed' button to complete the order at (640, 338) on xpath=//button[contains(text(),'Proceed')]
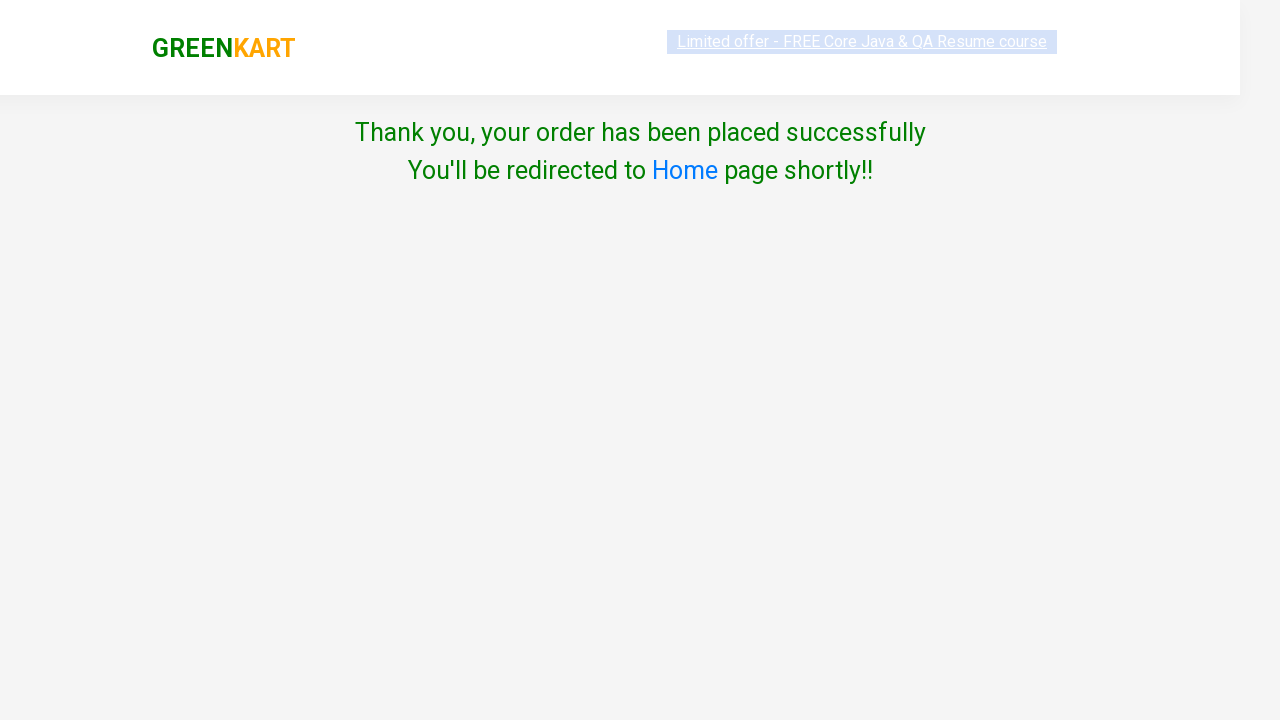

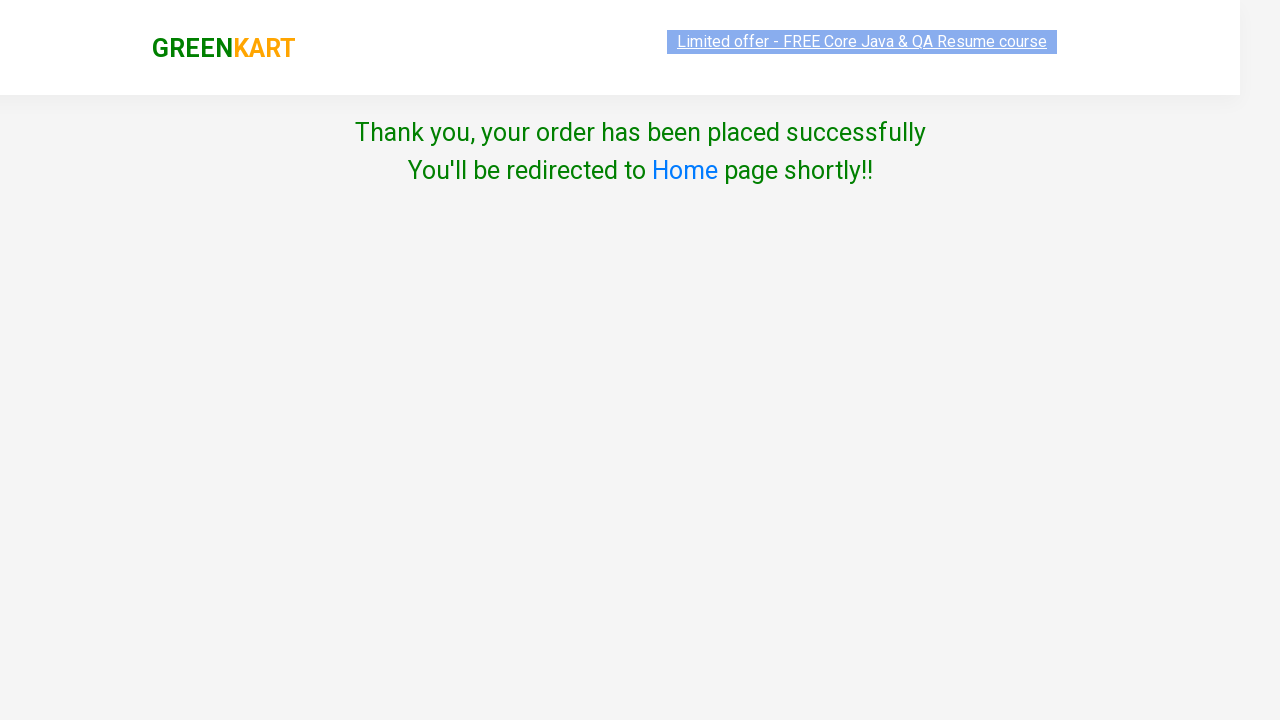